Tests browser window handling by opening new tabs and windows, verifying their content, and then closing them to return to the original window.

Starting URL: https://demoqa.com/browser-windows

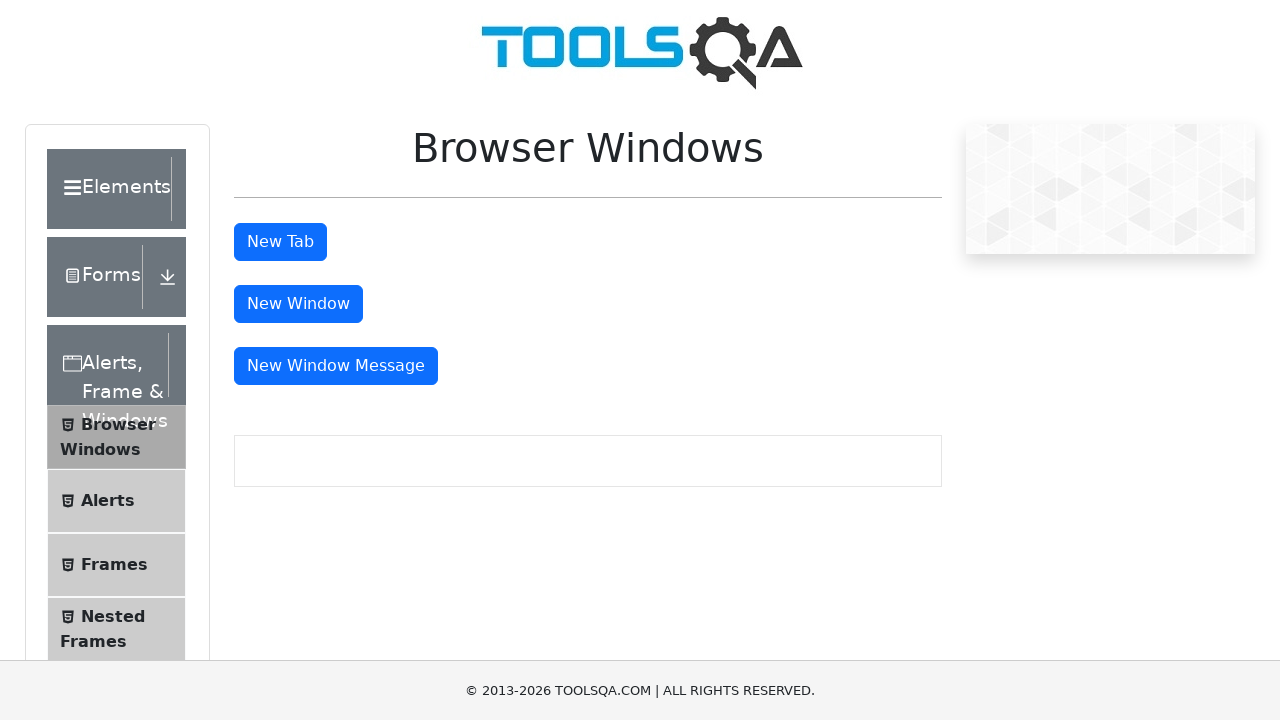

Clicked tab button to open new tab at (280, 242) on #tabButton
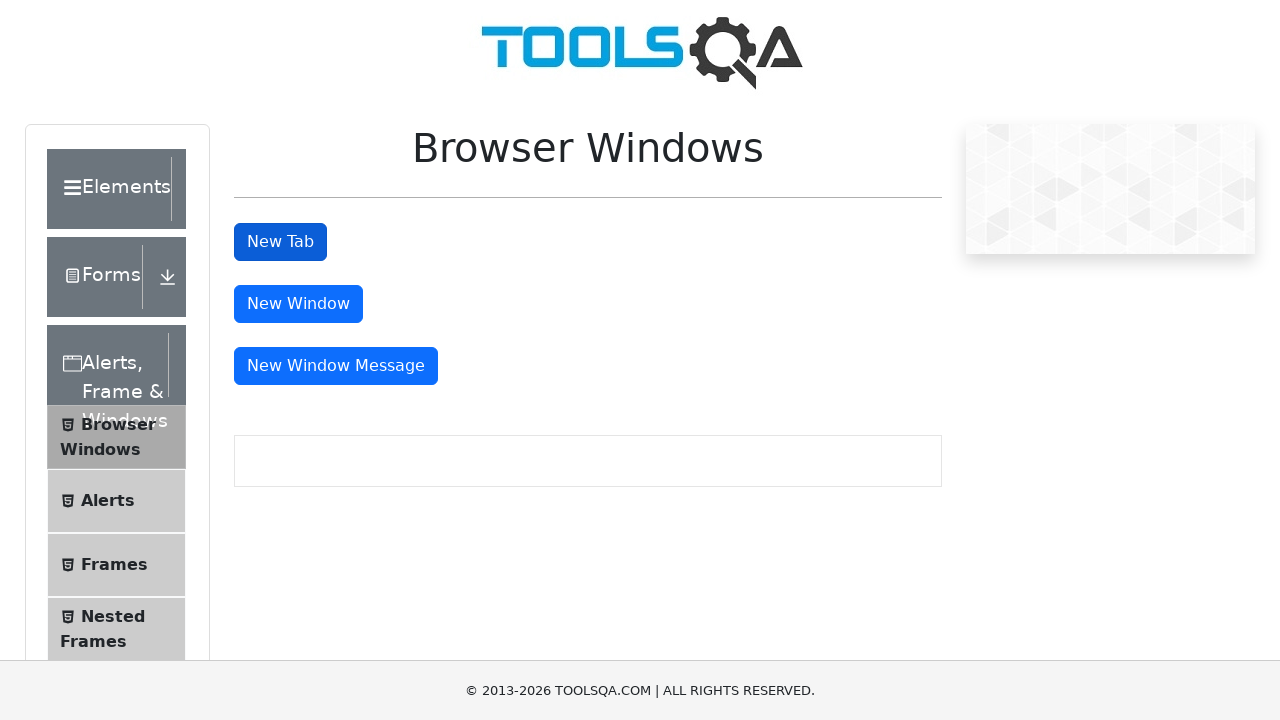

New tab page object retrieved
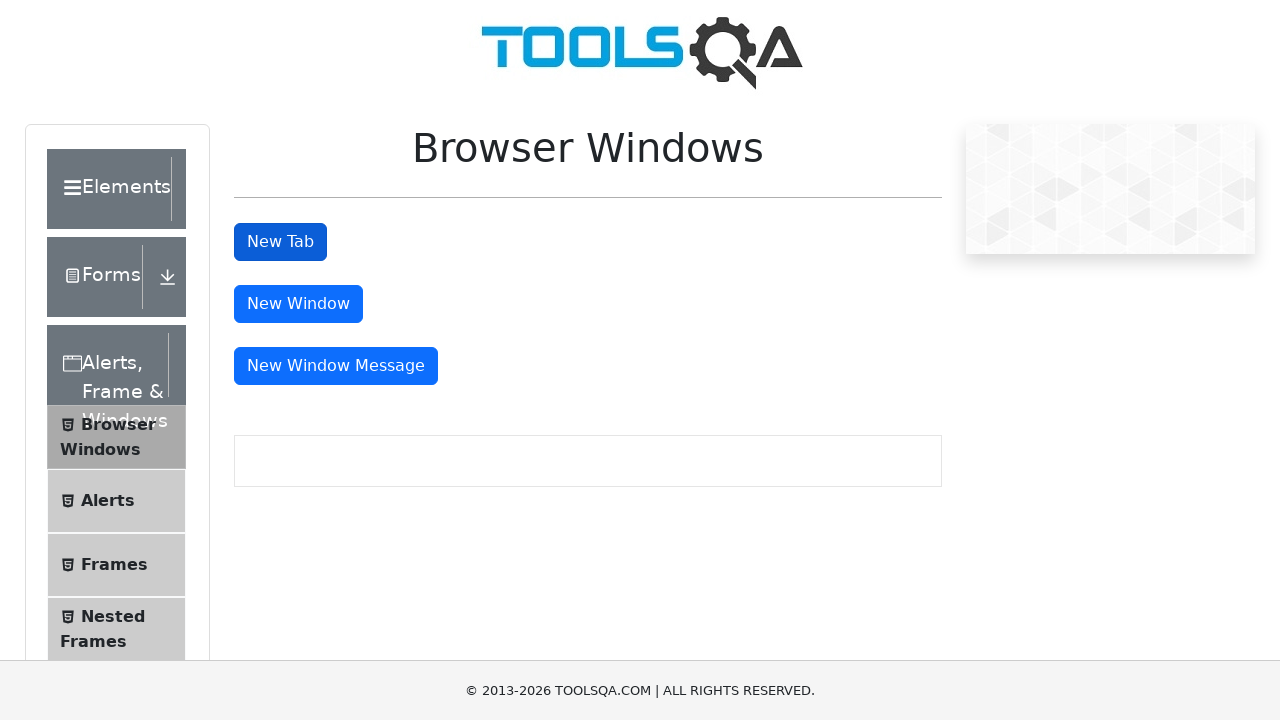

New tab finished loading
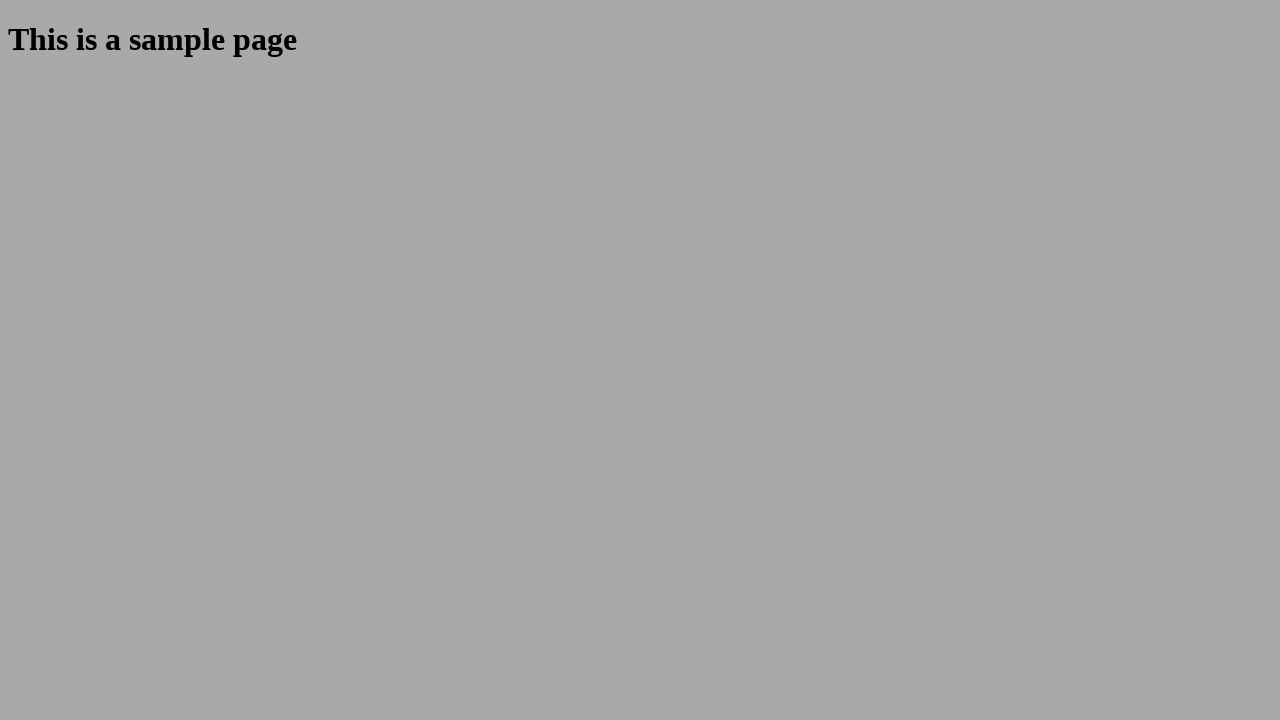

Verified new tab contains expected sample page content
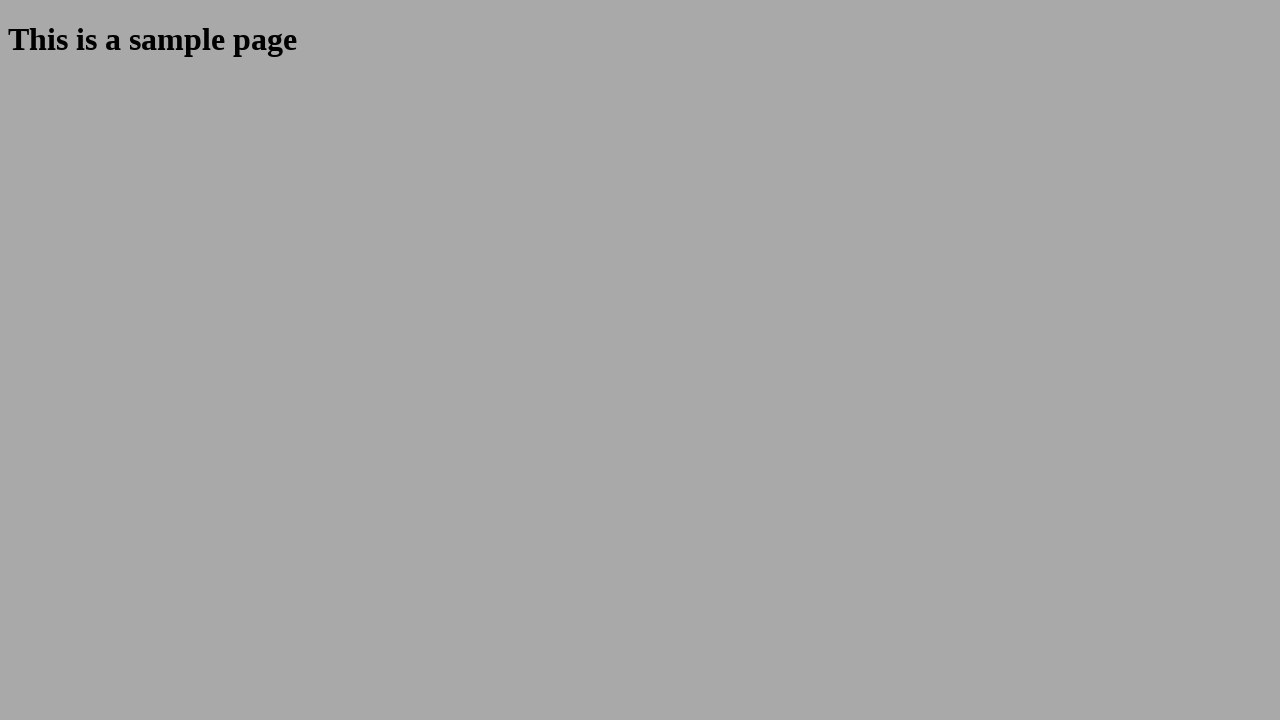

Closed new tab
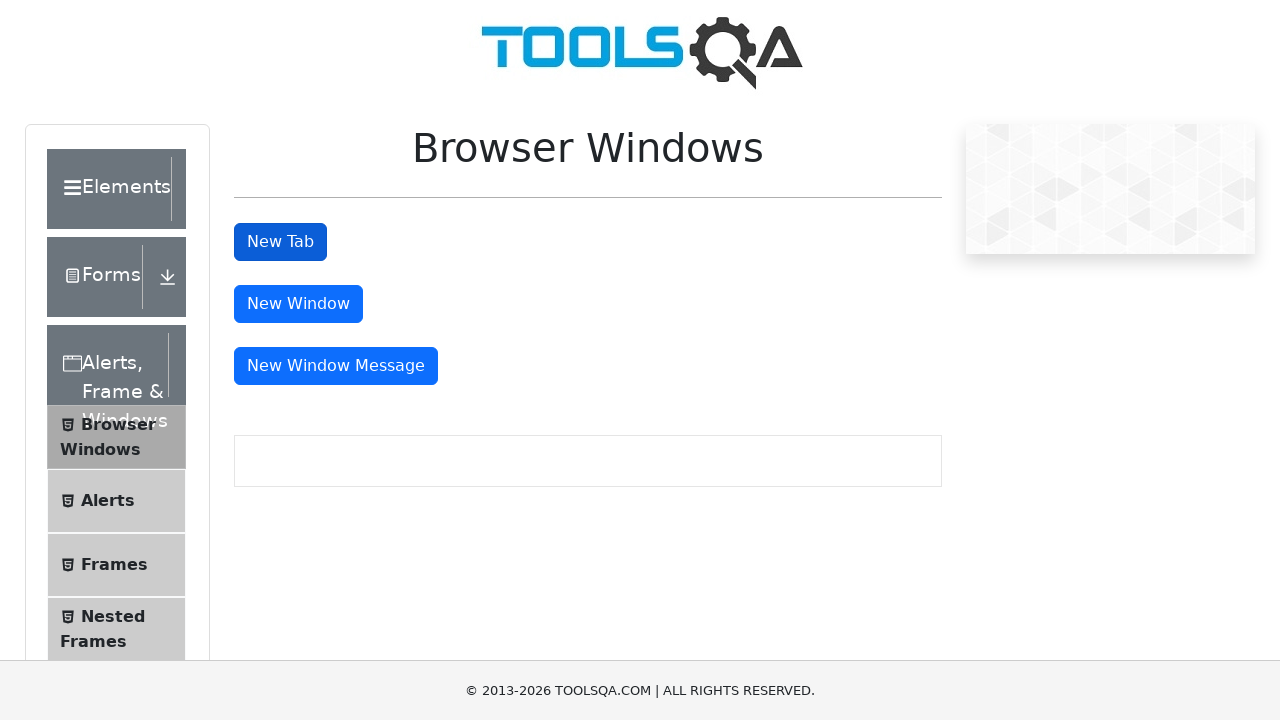

Clicked window button to open new window at (298, 304) on #windowButton
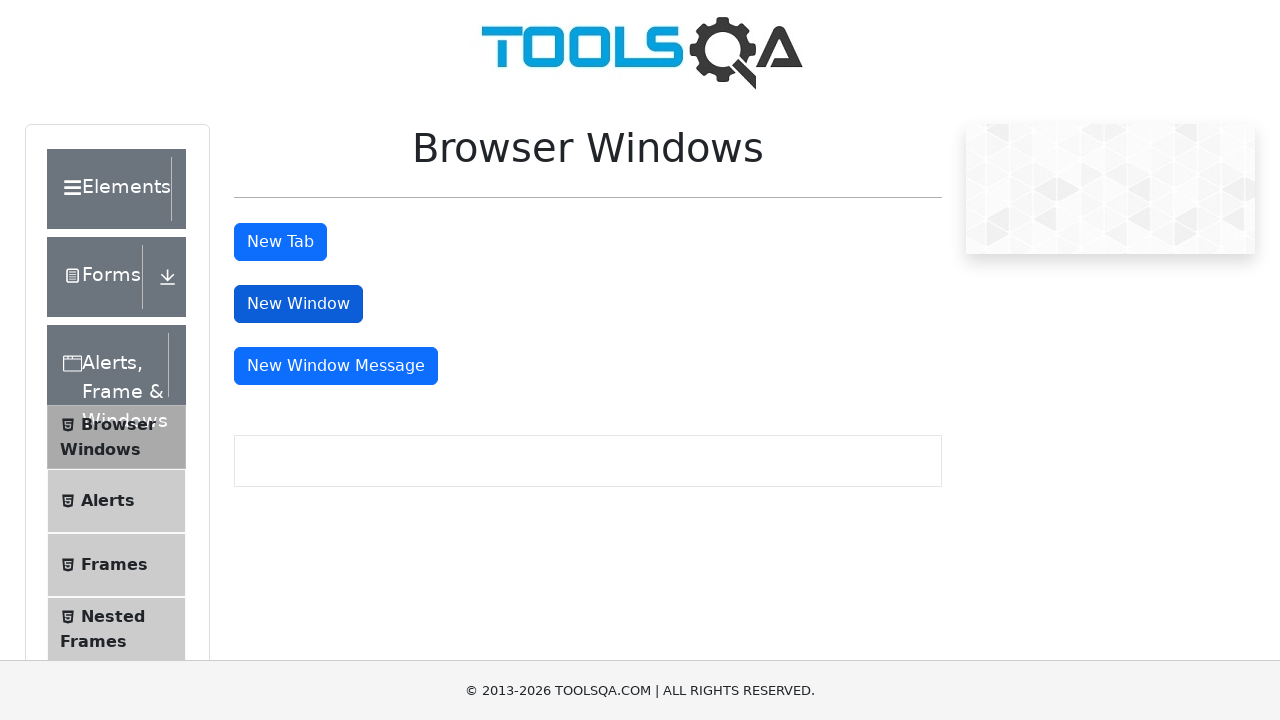

New window page object retrieved
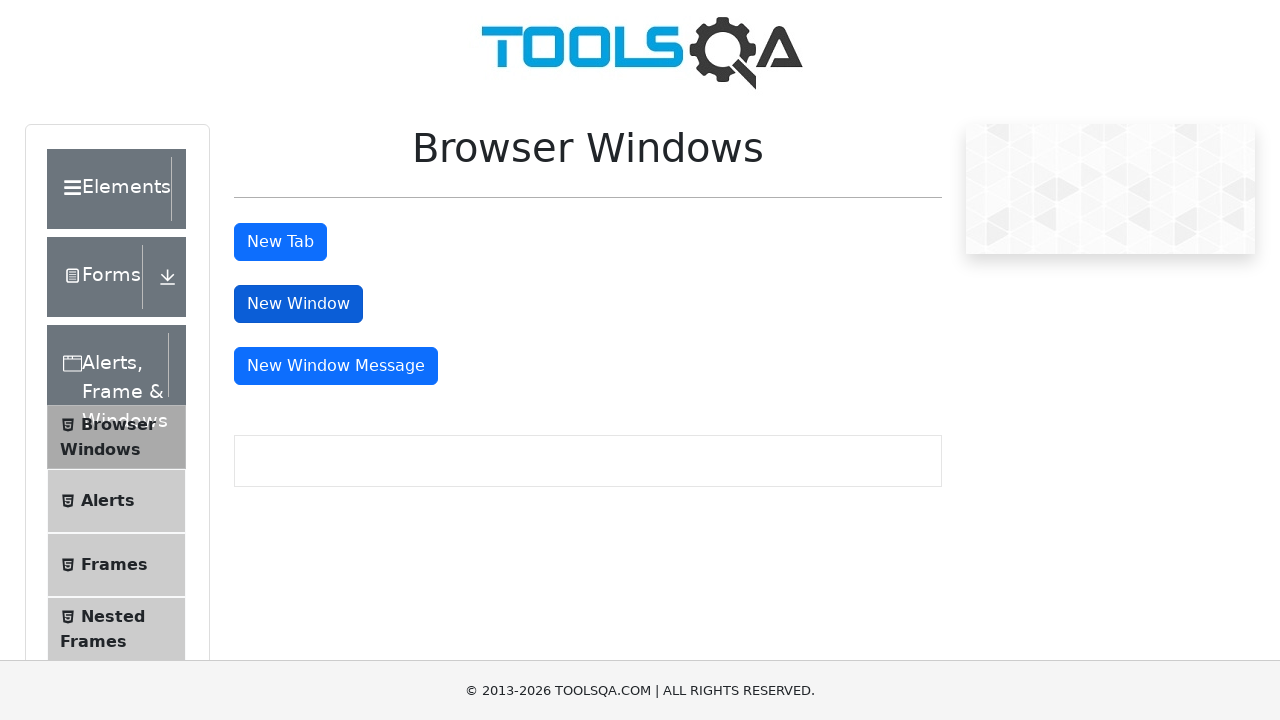

New window finished loading
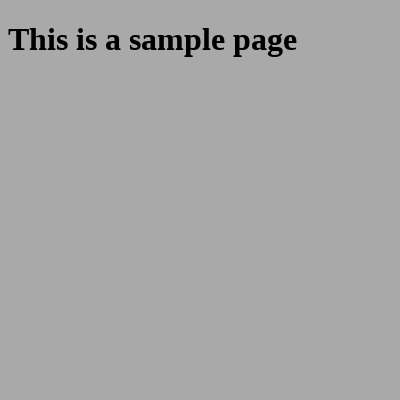

Verified new window contains expected sample page content
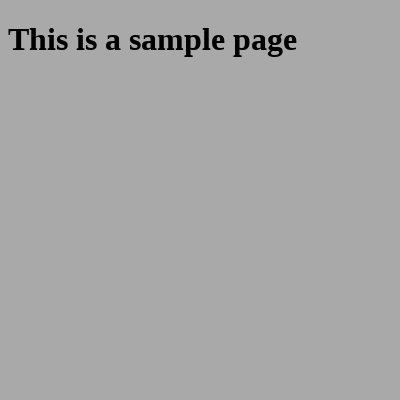

Closed new window and returned to original tab
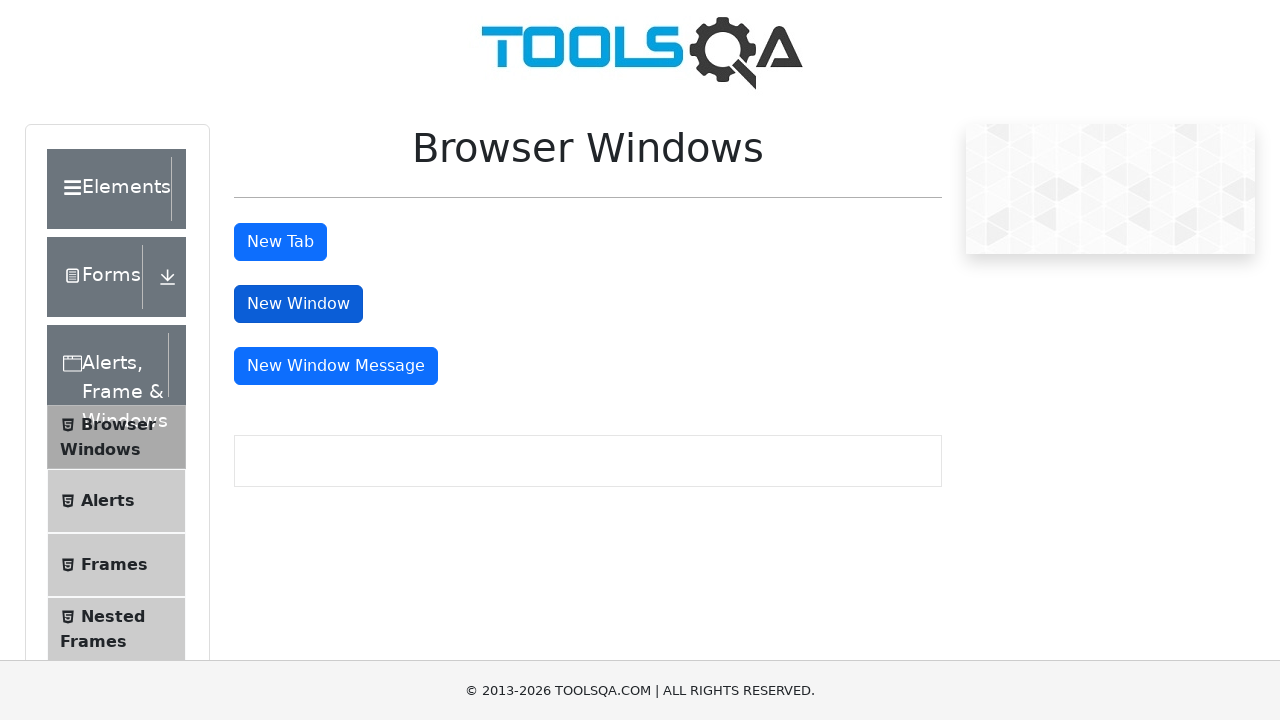

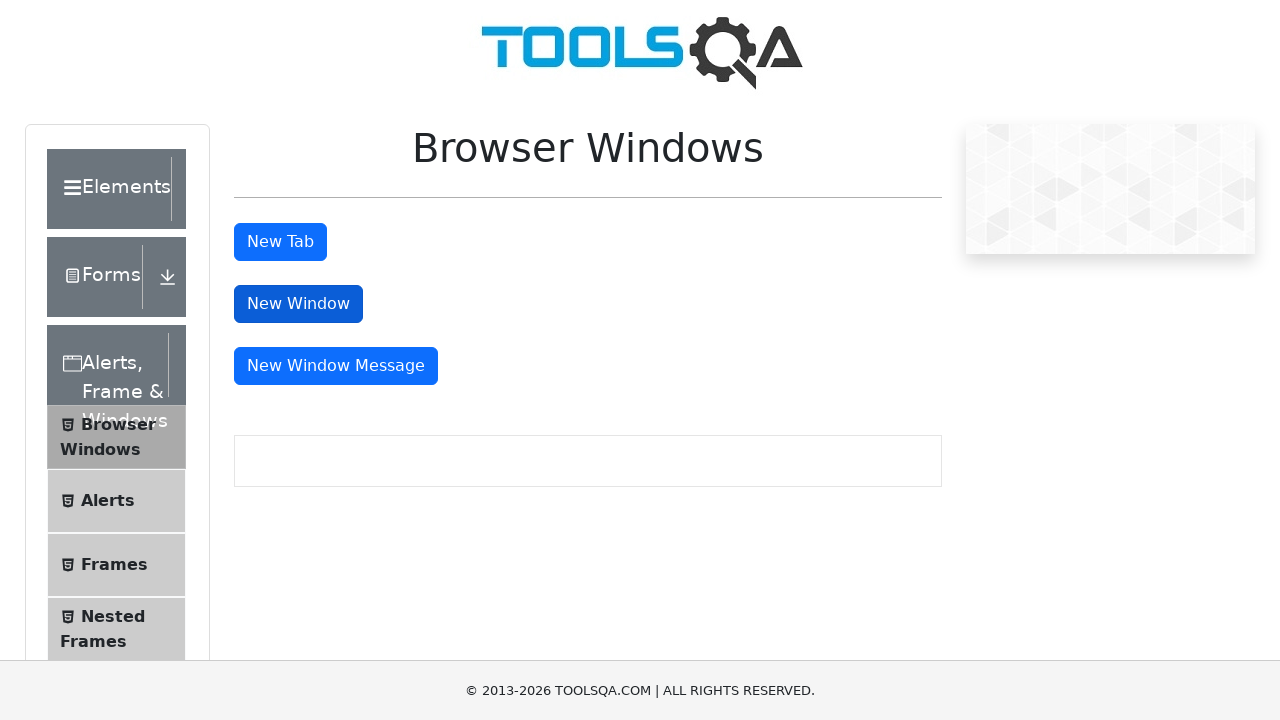